Tests a practice registration form by filling in student details including name, email, gender, phone number, subjects, hobbies, address, and state/city selection, then submits and verifies the confirmation modal displays correct information.

Starting URL: https://demoqa.com/automation-practice-form

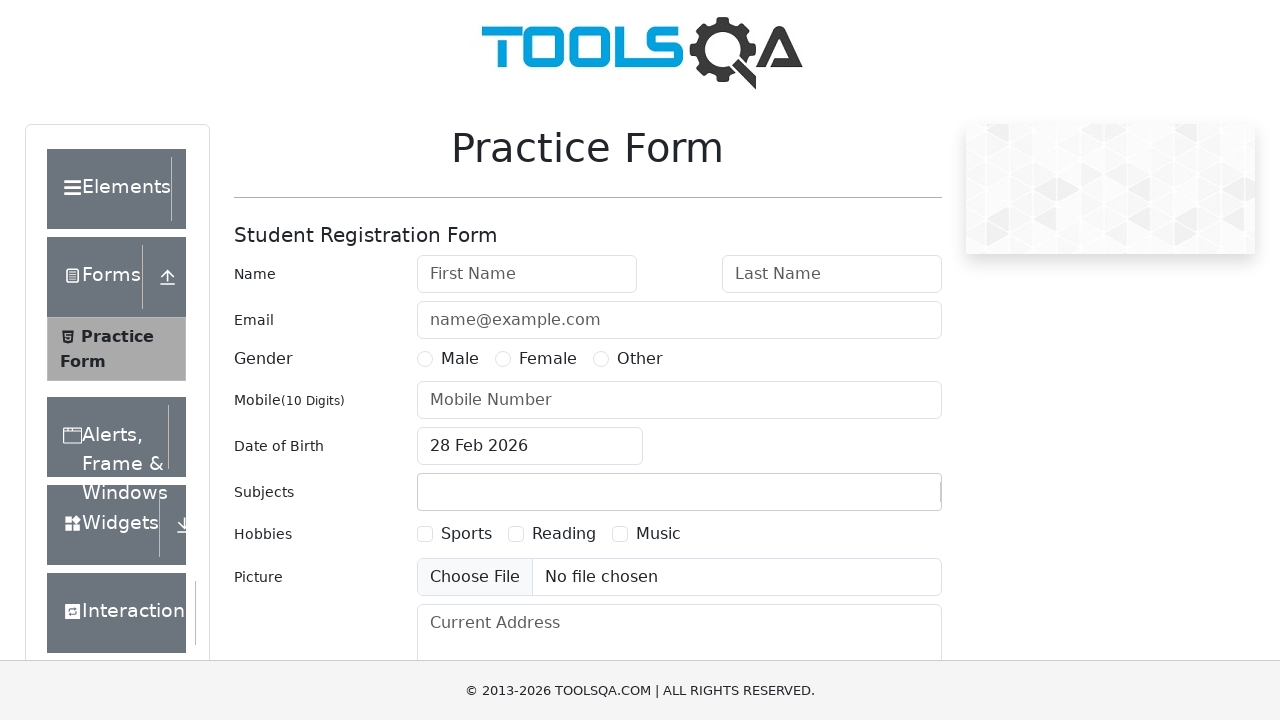

Filled first name field with 'Тапок' on #firstName
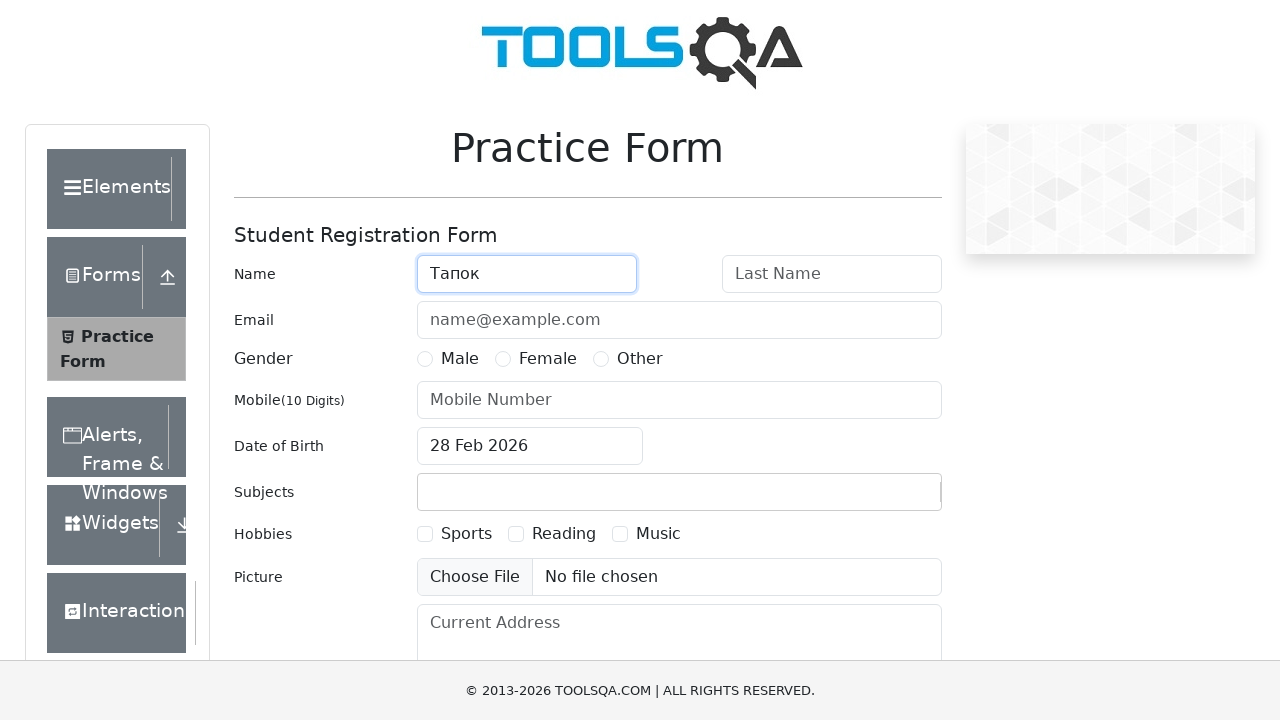

Filled last name field with 'Котофей' on #lastName
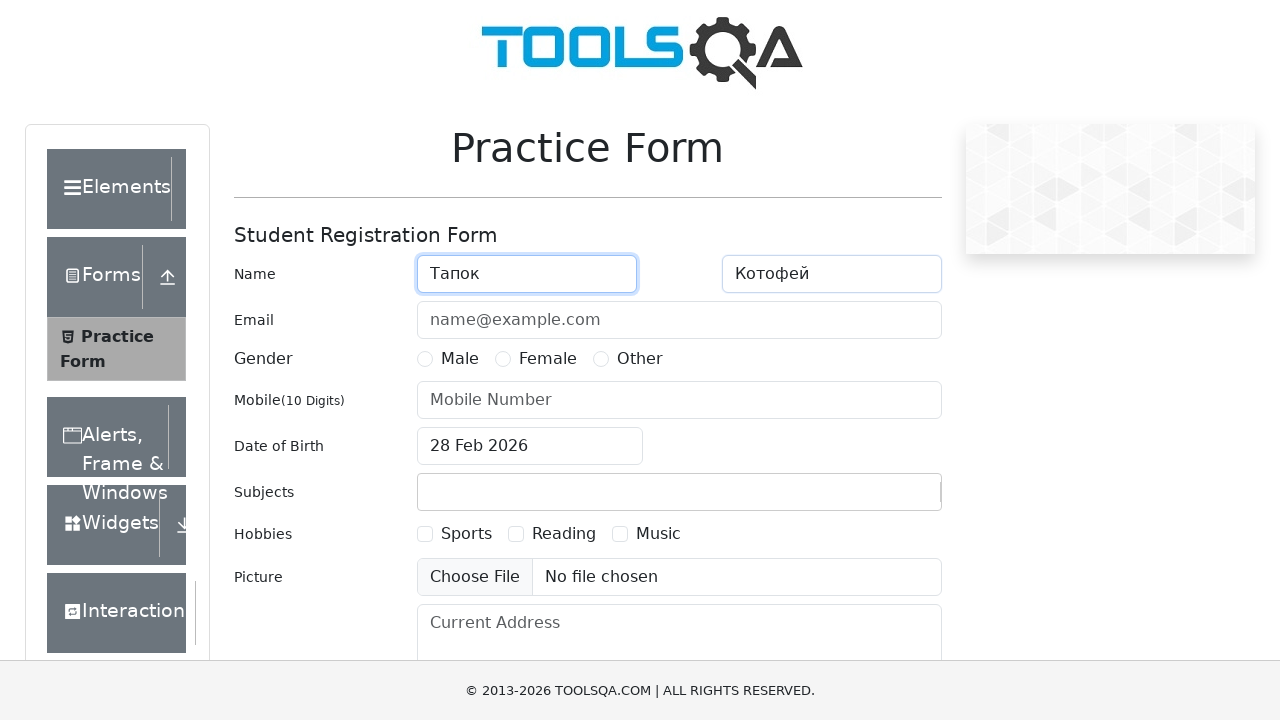

Filled email field with 'TapokKoTof@yandex.ru' on #userEmail
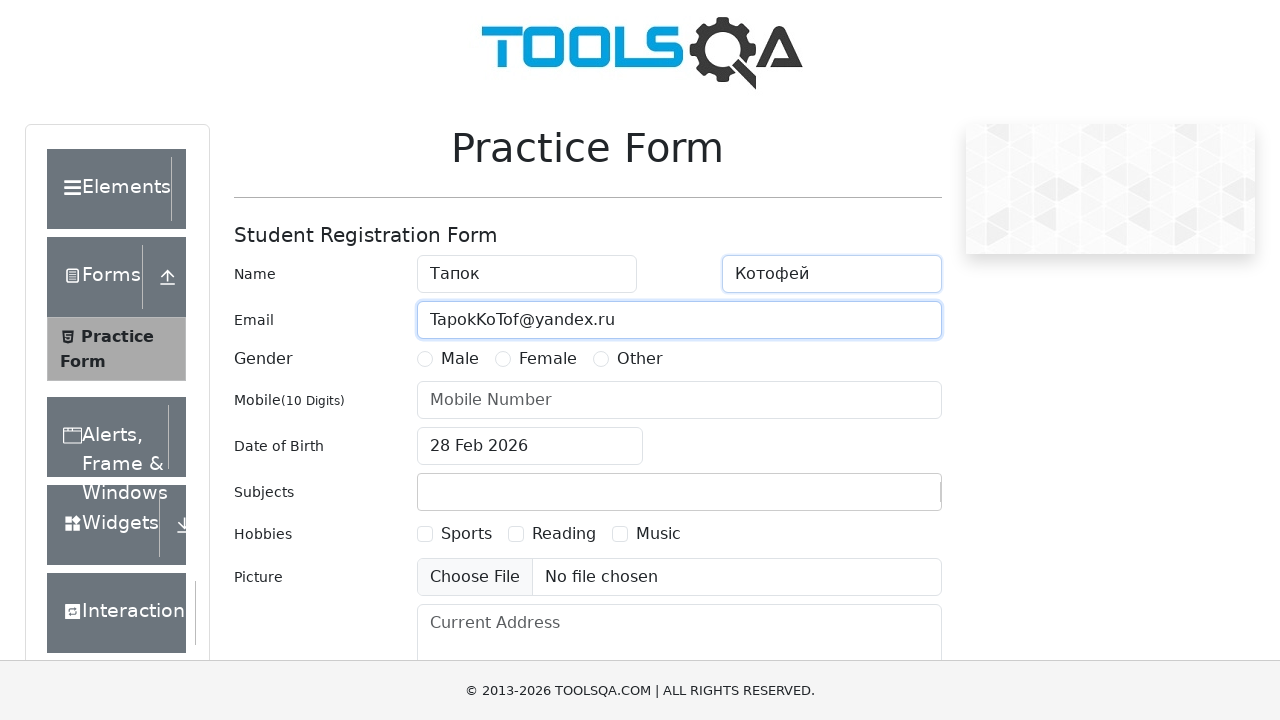

Selected 'Male' gender option at (460, 359) on xpath=//*[text() = 'Male']
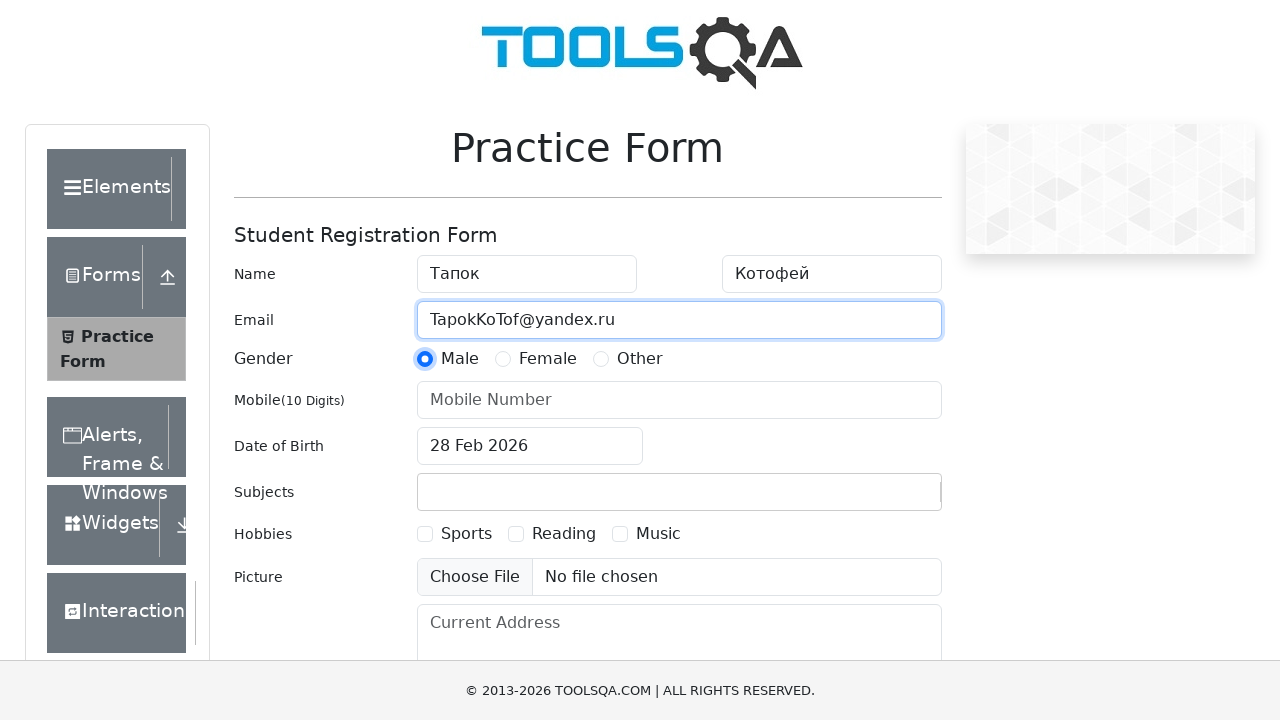

Filled phone number field with '8342546385' on #userNumber
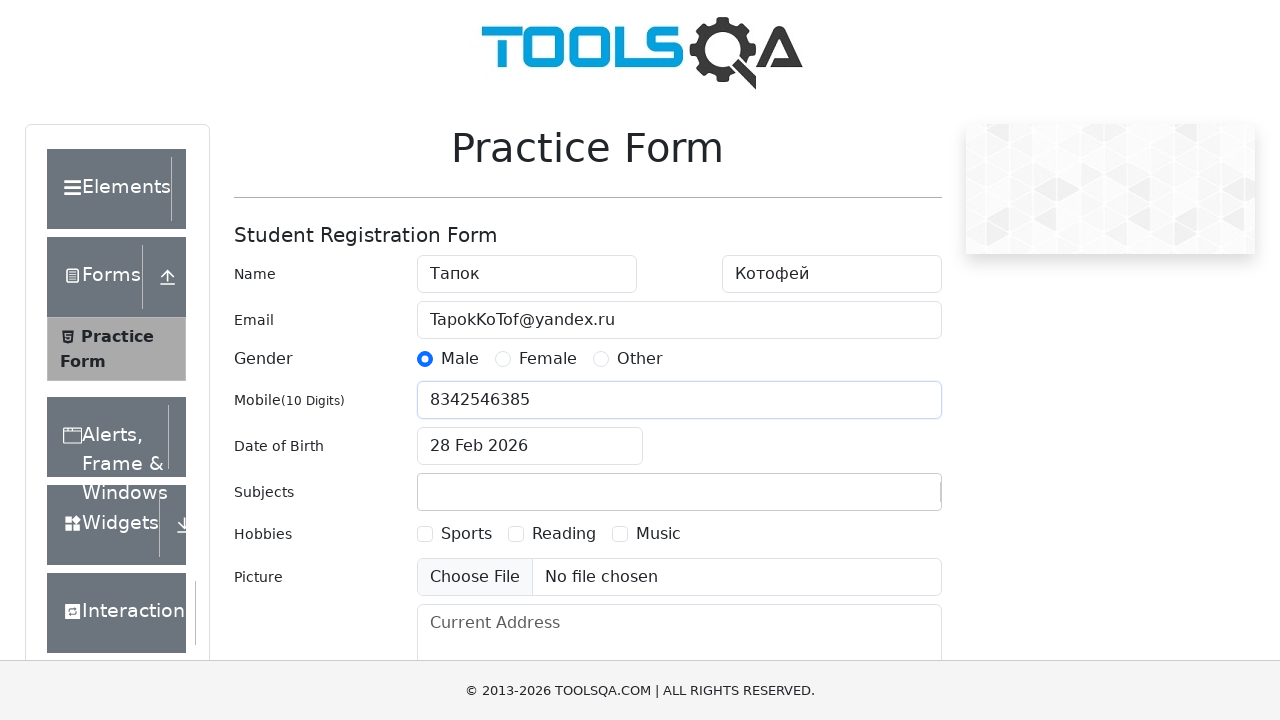

Entered 'English' in subjects field on #subjectsInput
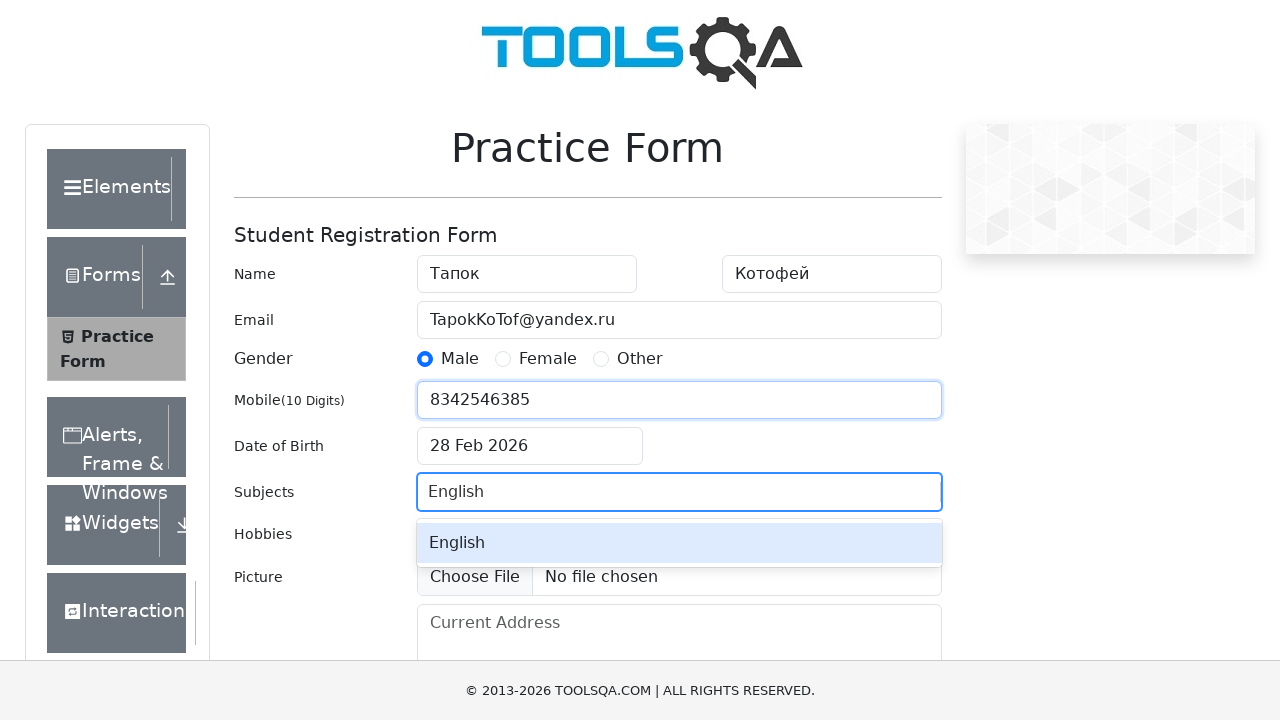

Pressed Enter to confirm English subject selection on #subjectsInput
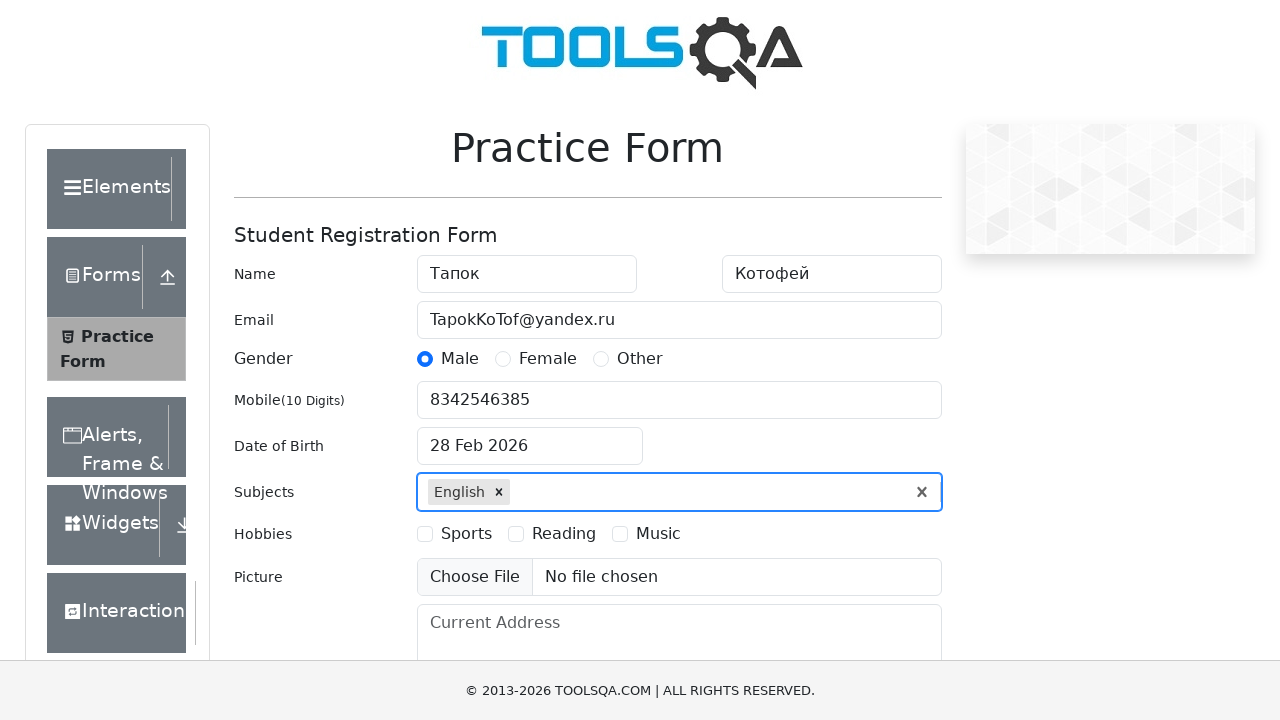

Selected 'Music' hobby checkbox at (658, 534) on xpath=//*[text() = 'Music']
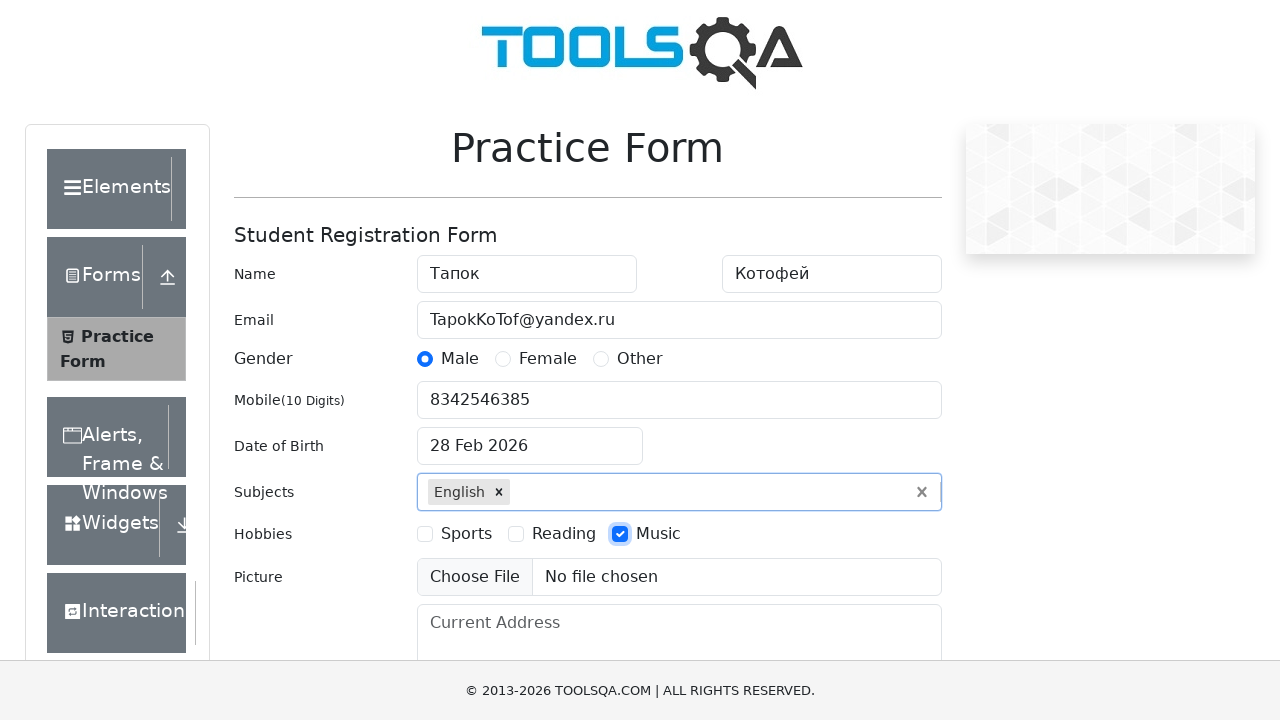

Filled current address with 'Москва, колбасный завод' on #currentAddress
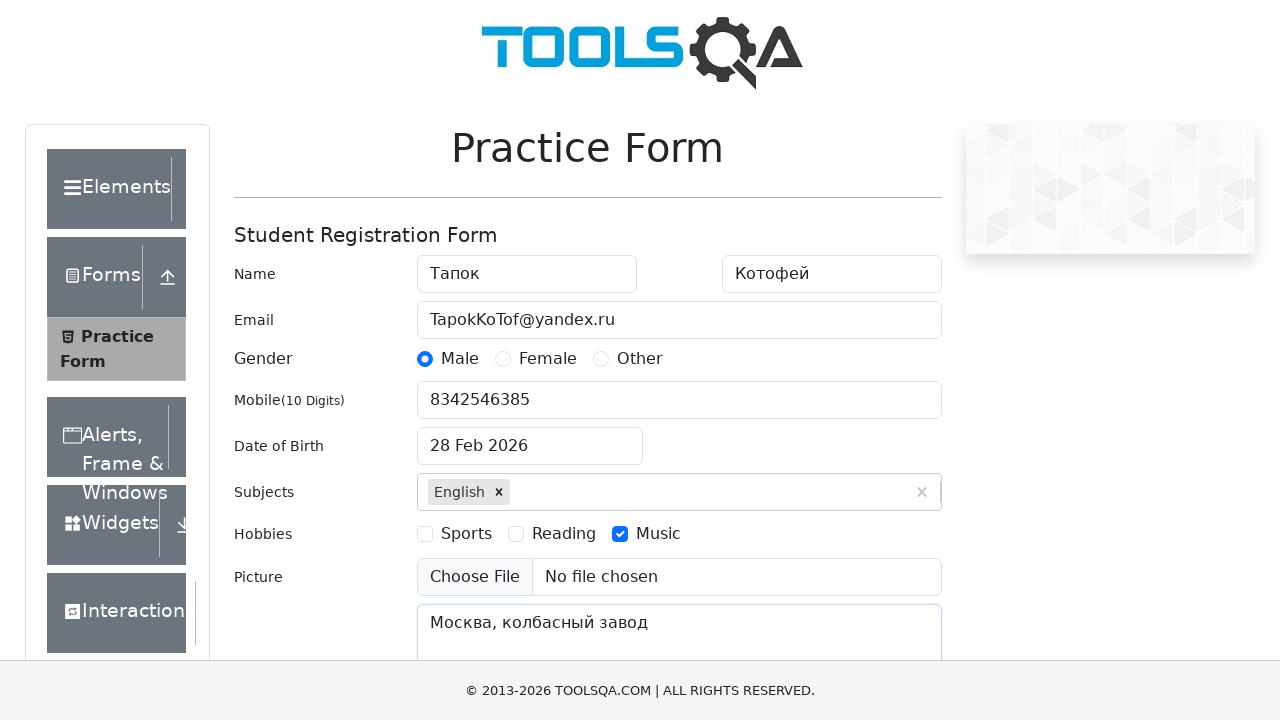

Scrolled state dropdown into view
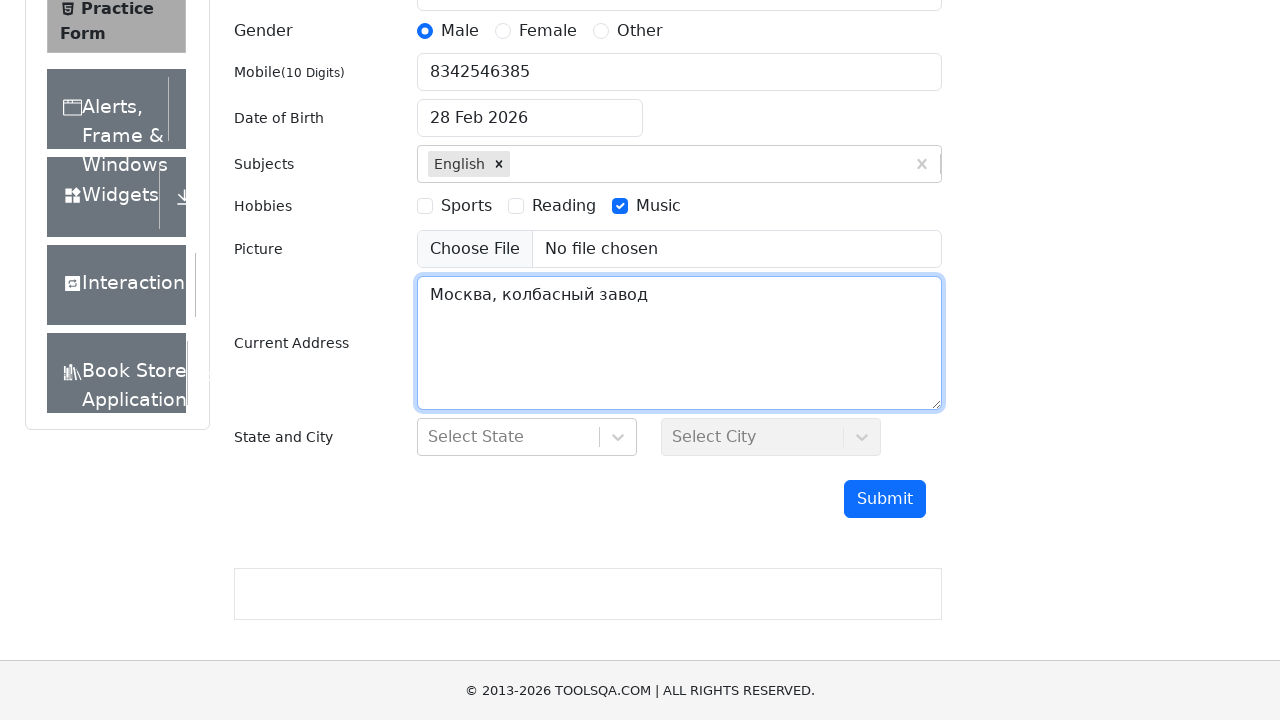

Clicked state dropdown to open options at (527, 437) on #state
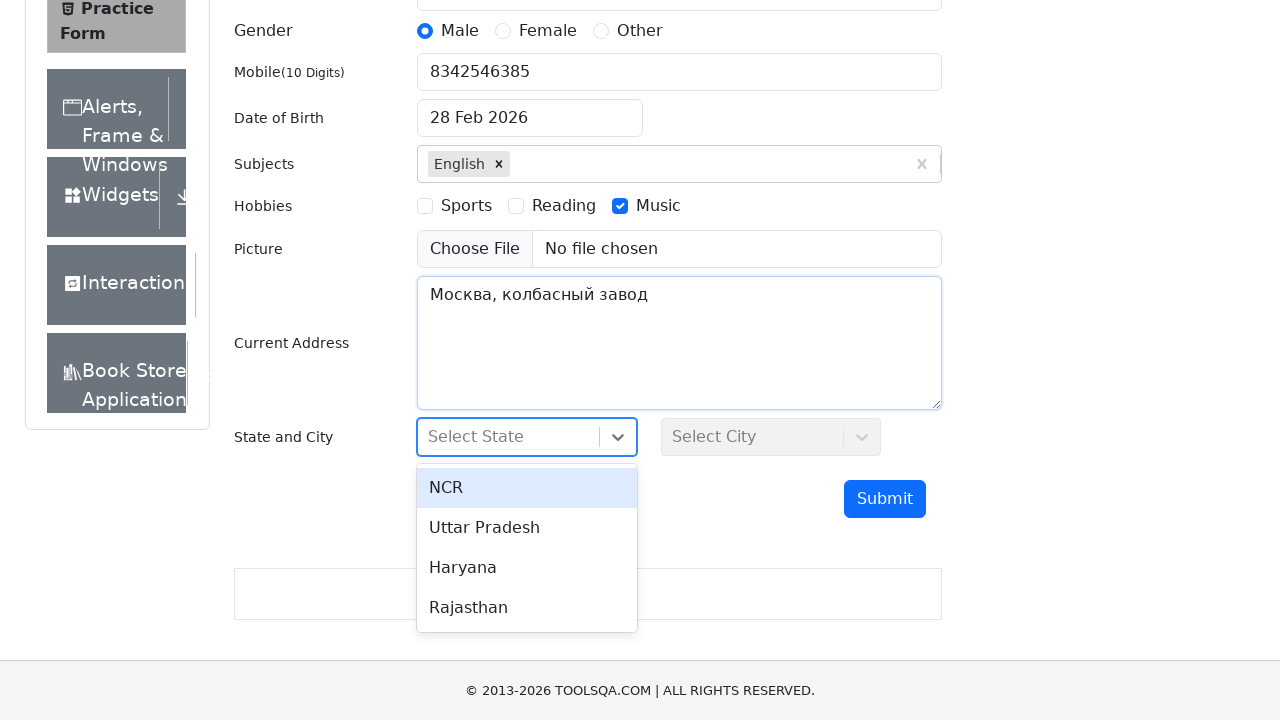

Scrolled NCR state option into view
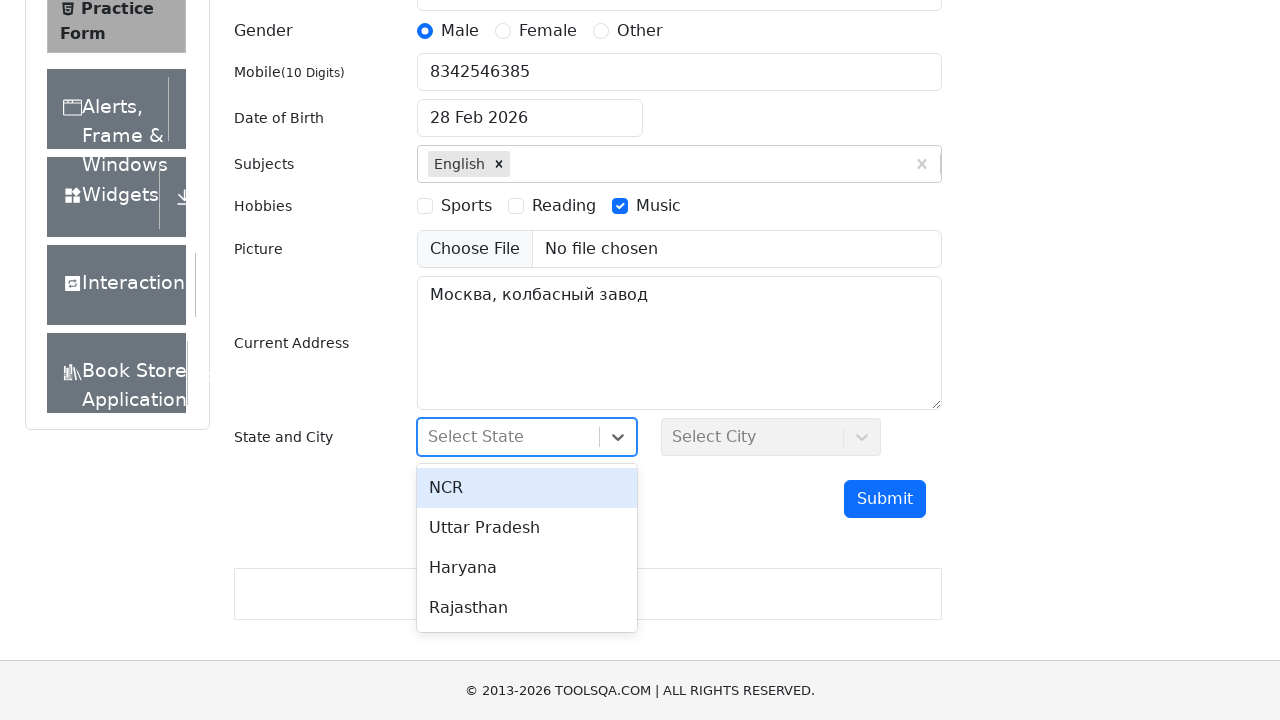

Selected 'NCR' state at (527, 488) on xpath=//*[text() = 'NCR']
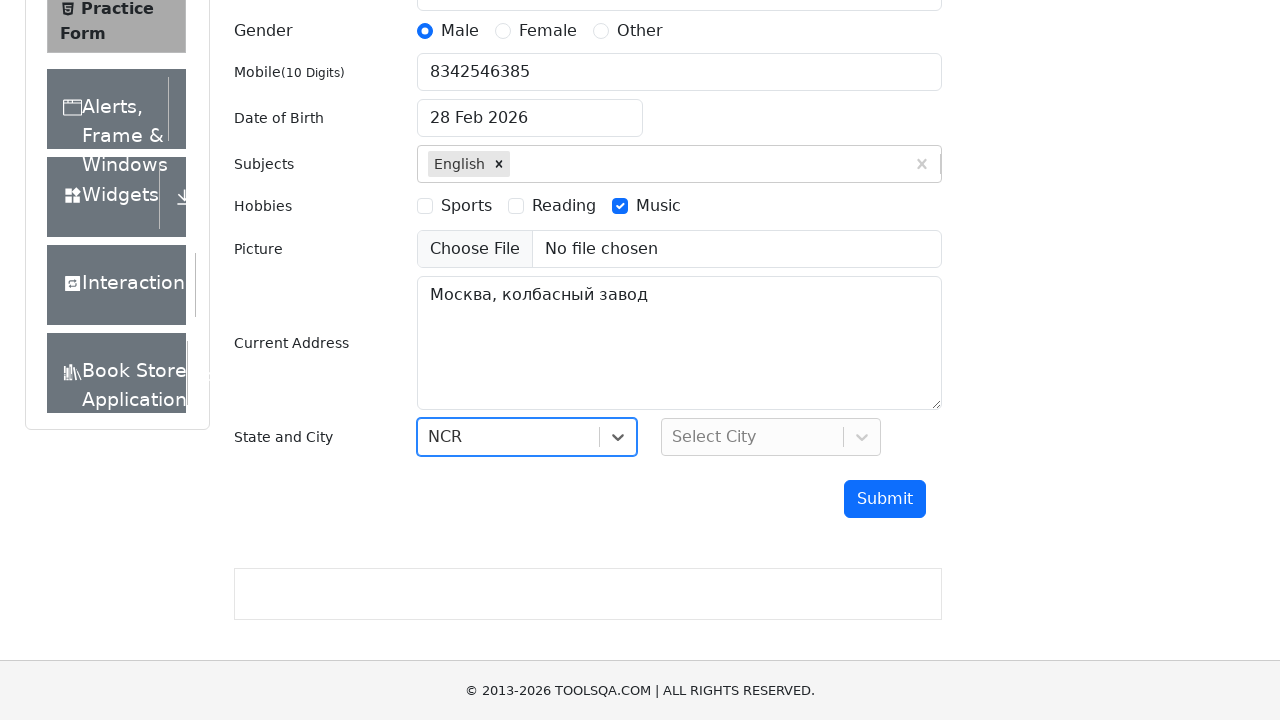

Scrolled city dropdown into view
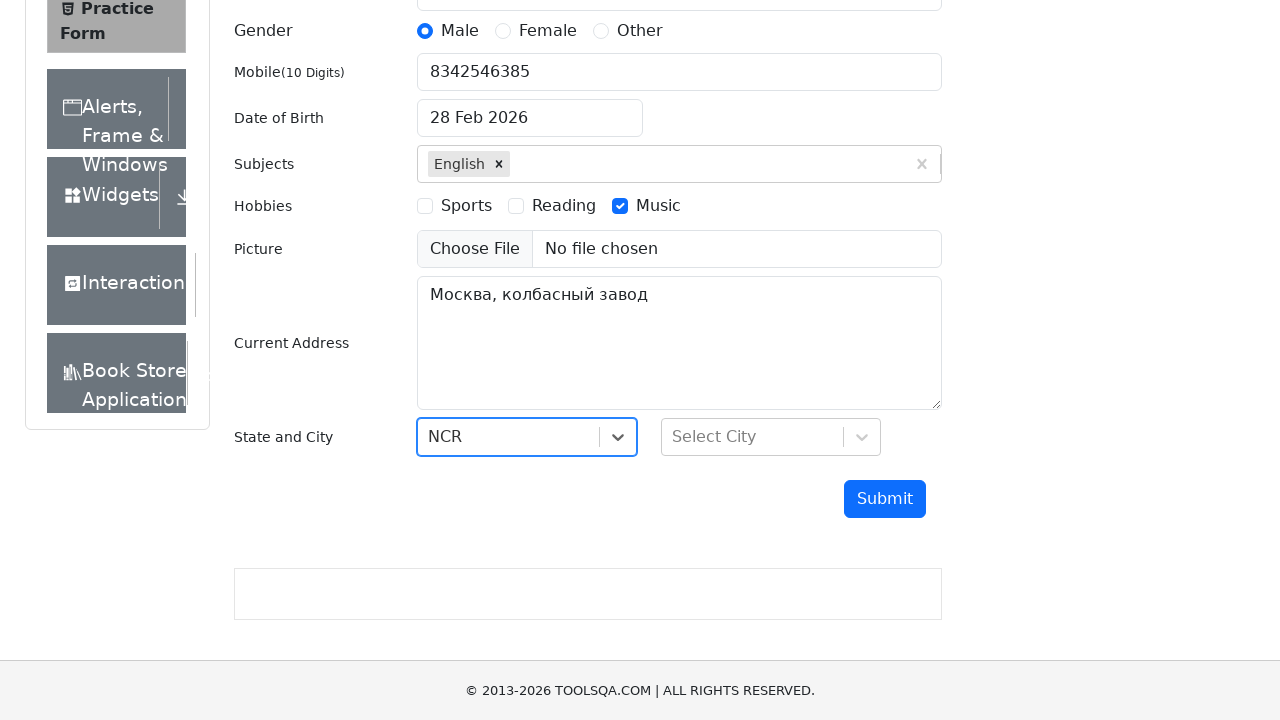

Clicked city dropdown to open options at (771, 437) on #city
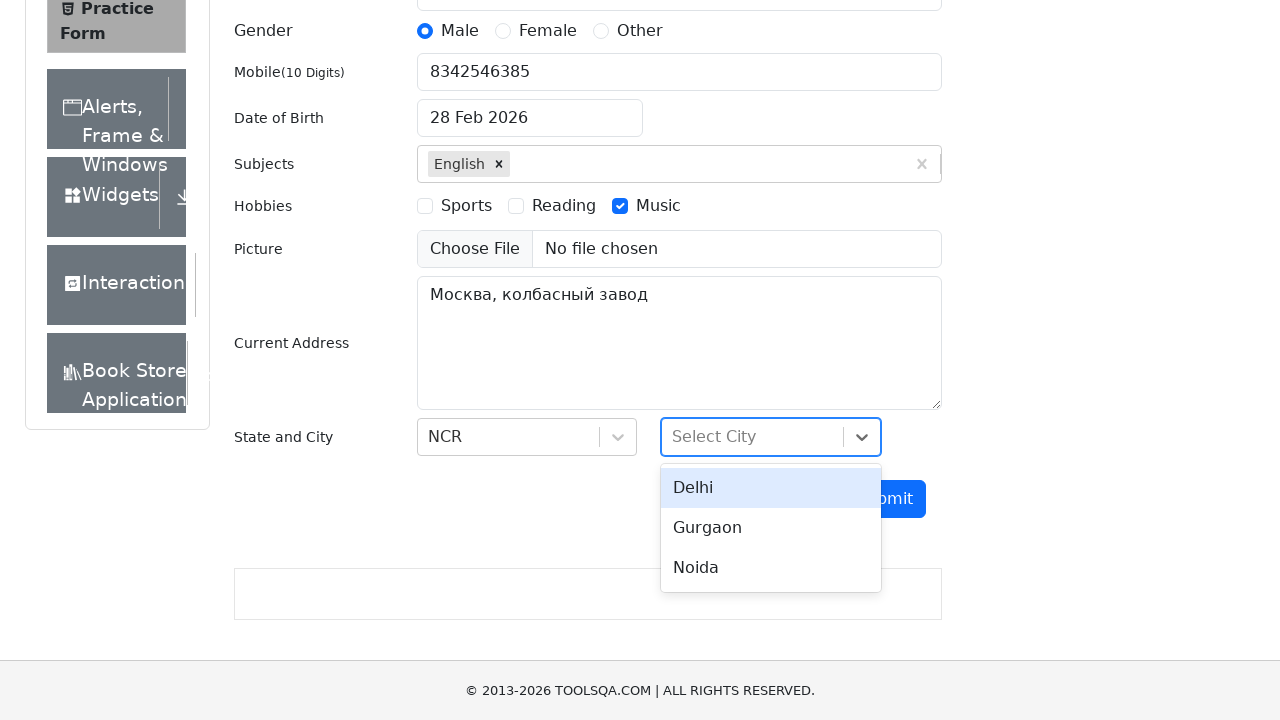

Scrolled Delhi city option into view
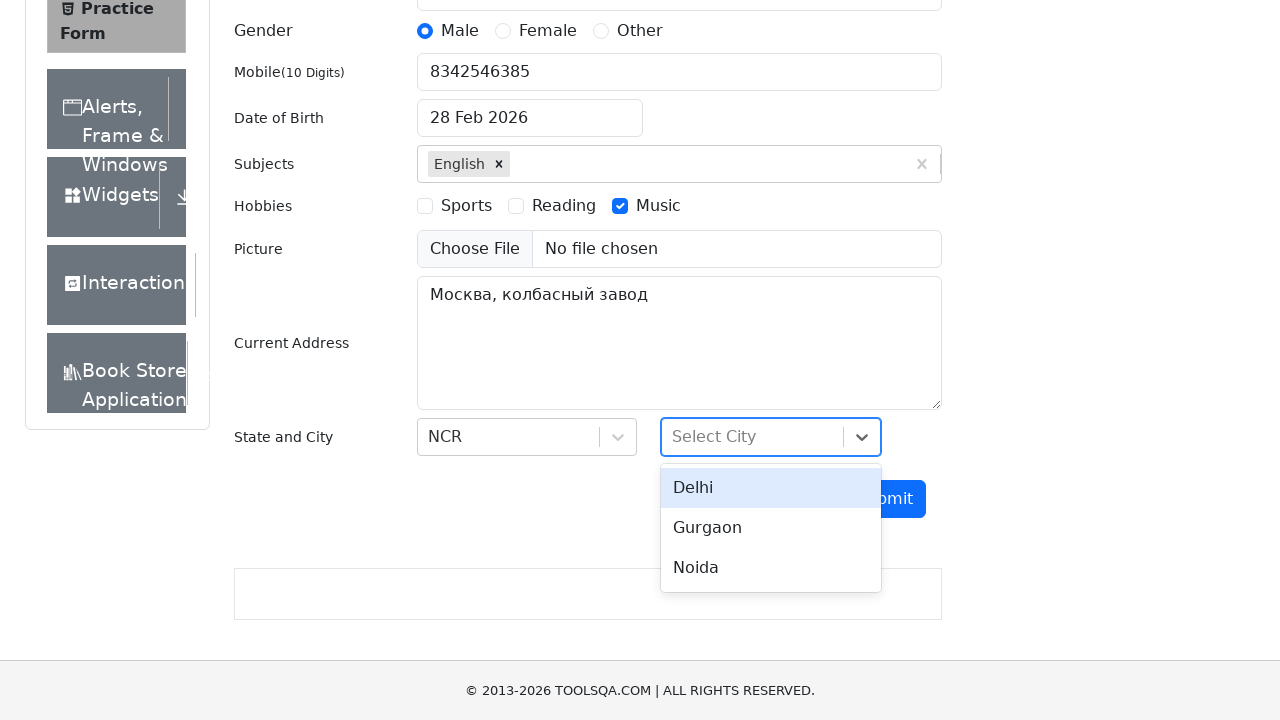

Selected 'Delhi' city at (771, 488) on xpath=//*[text() = 'Delhi']
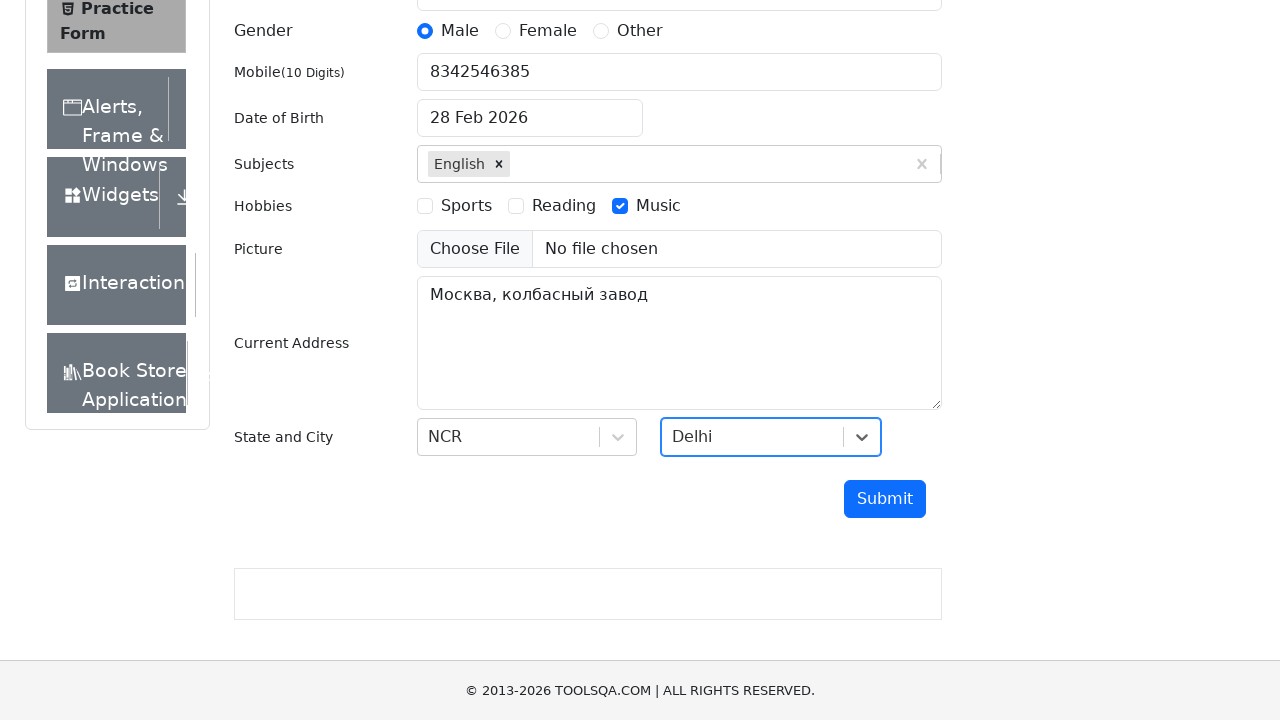

Clicked submit button to submit the registration form at (885, 499) on #submit
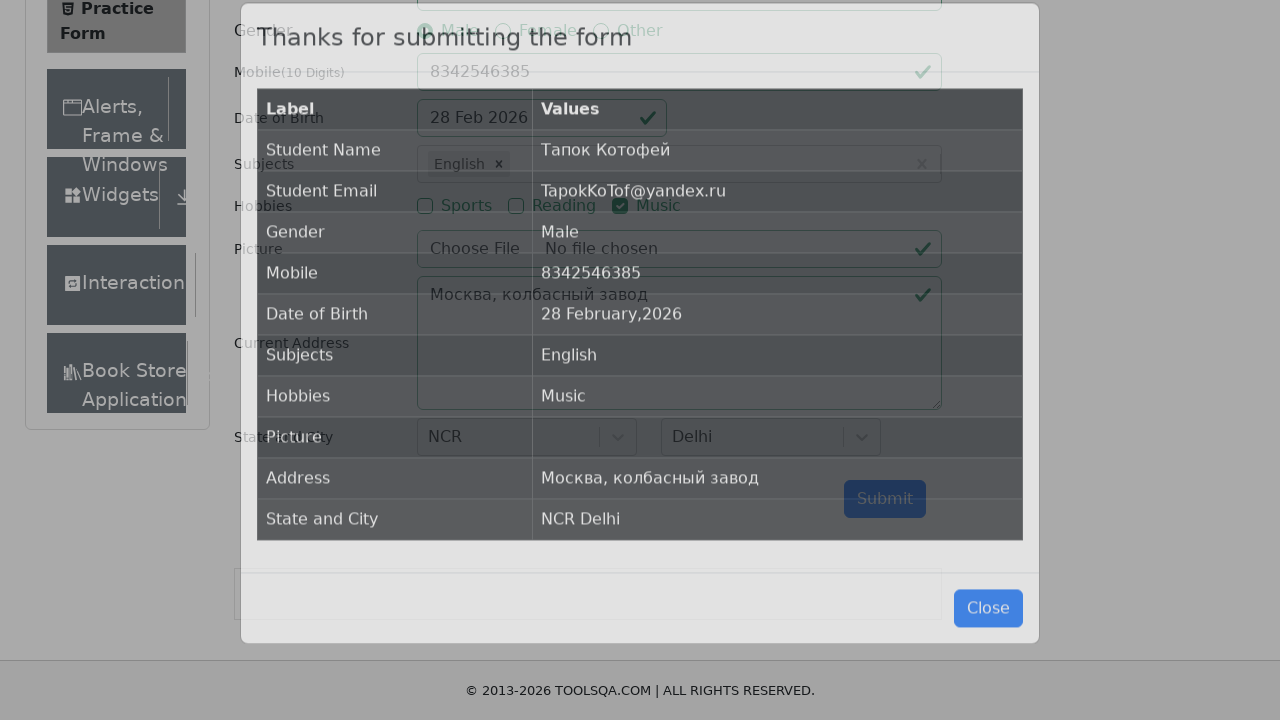

Confirmation modal appeared with 'Thanks for submitting the form' message
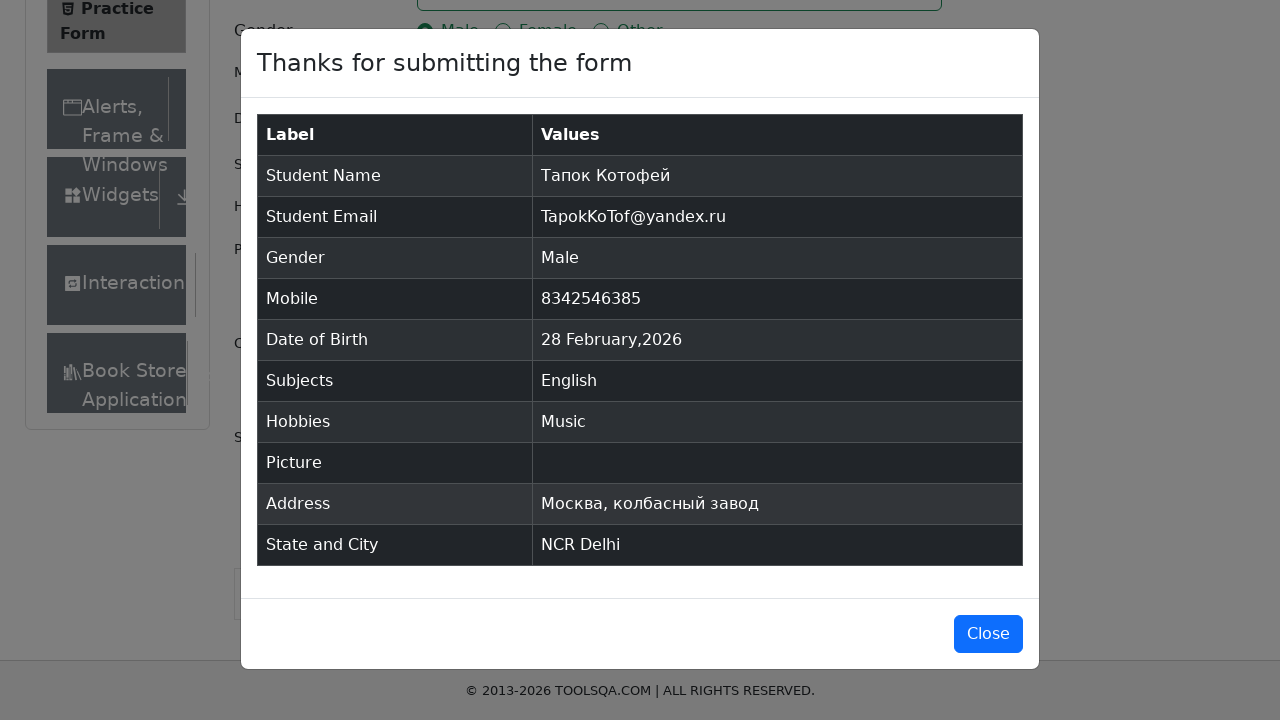

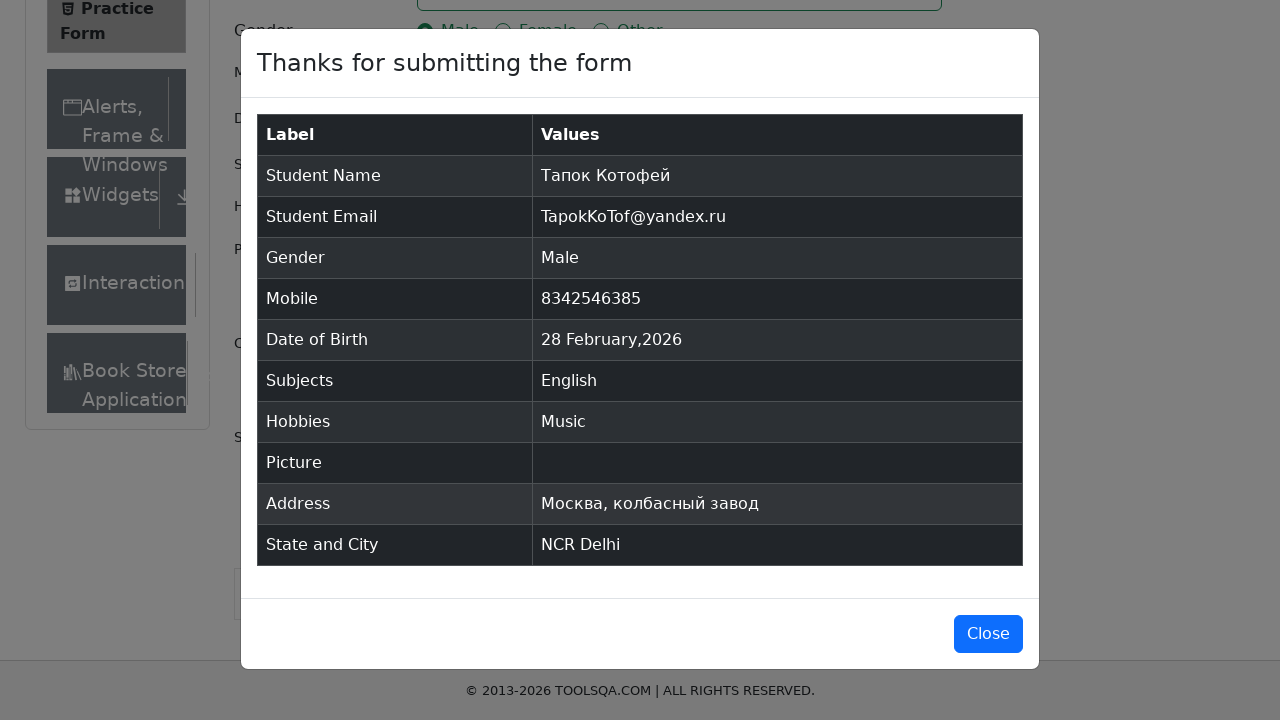